Tests that clicking the Remove button makes the checkbox disappear, and clicking the Add button makes it reappear on the dynamic controls page.

Starting URL: https://the-internet.herokuapp.com/dynamic_controls

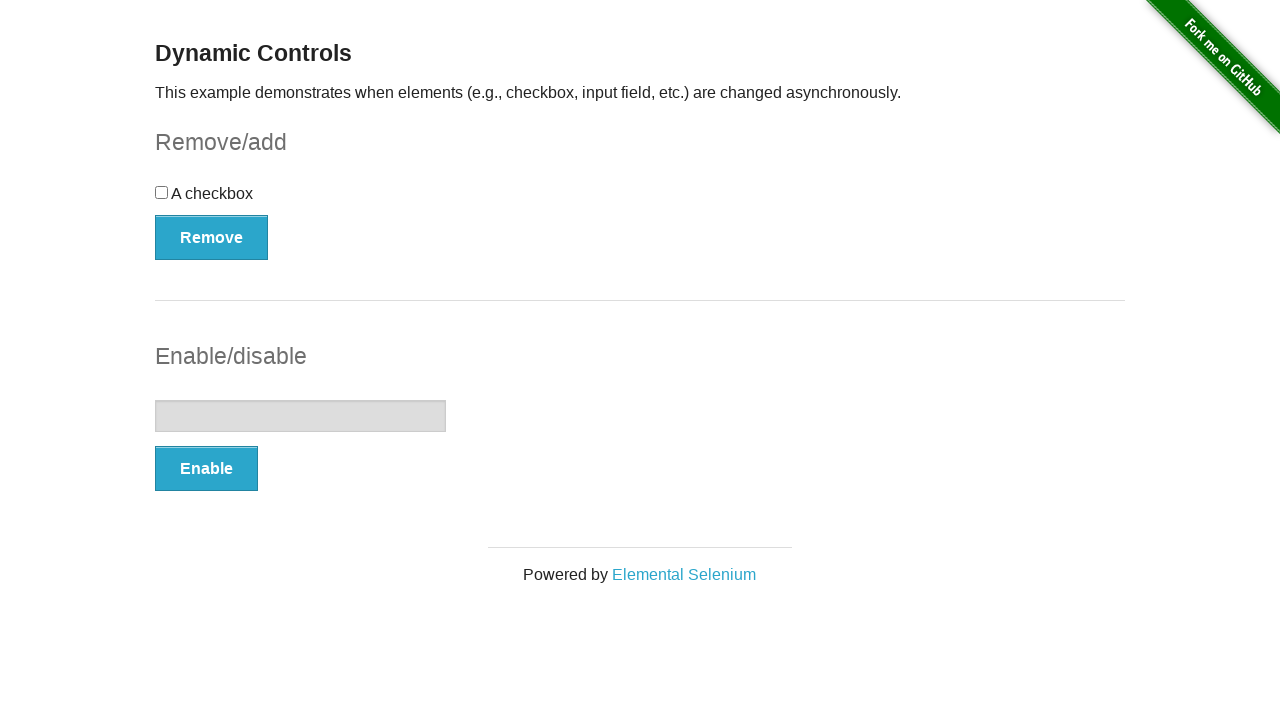

Verified checkbox exists initially
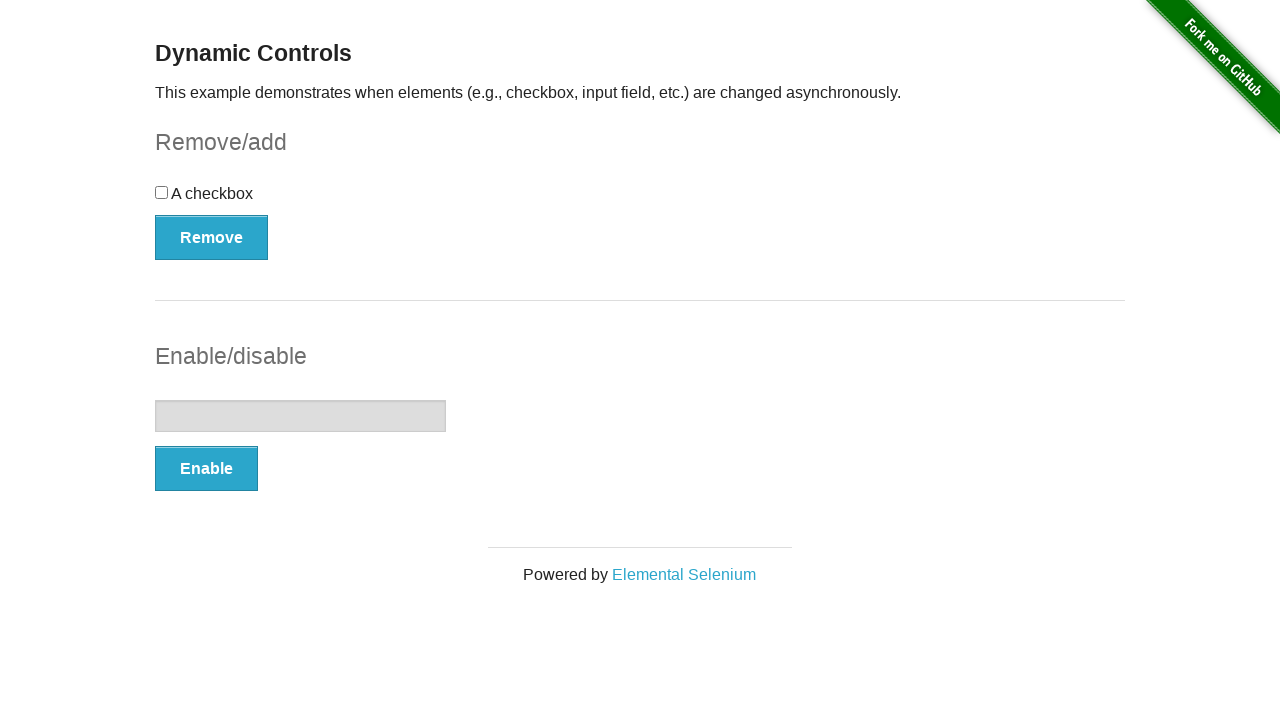

Clicked the Remove button at (212, 237) on xpath=//button[text()='Remove']
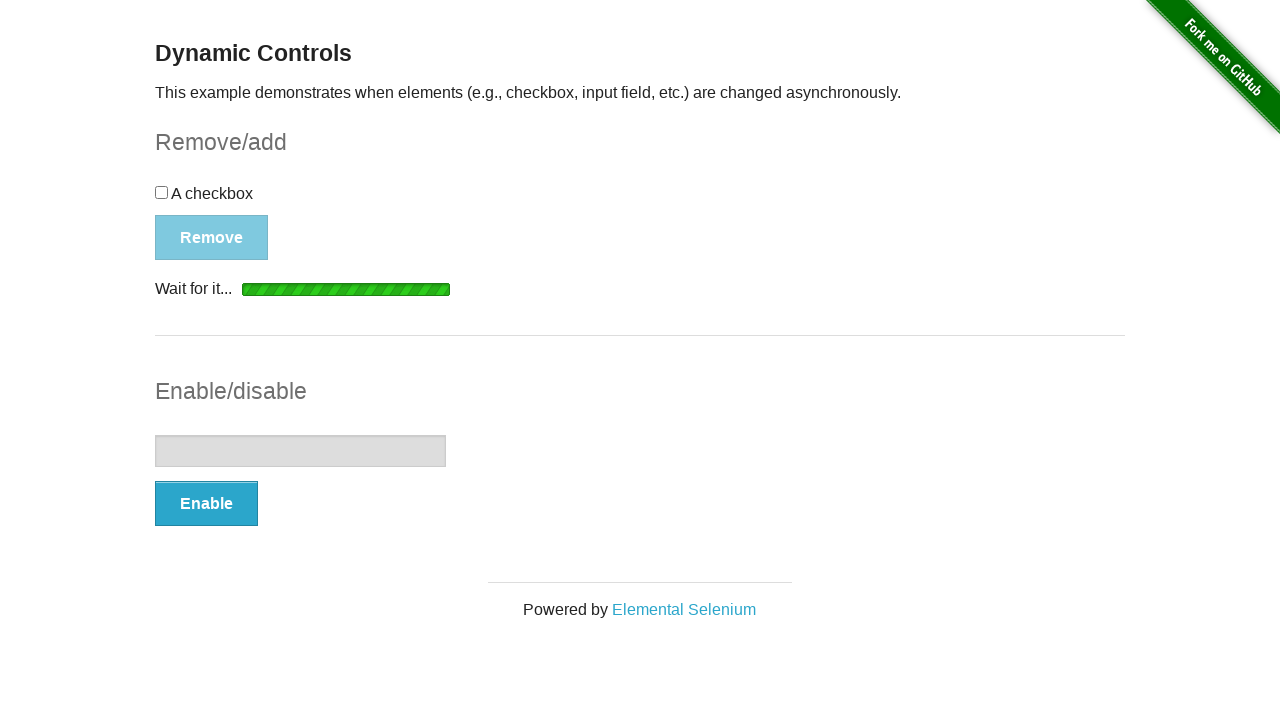

Confirmed checkbox disappeared after clicking Remove
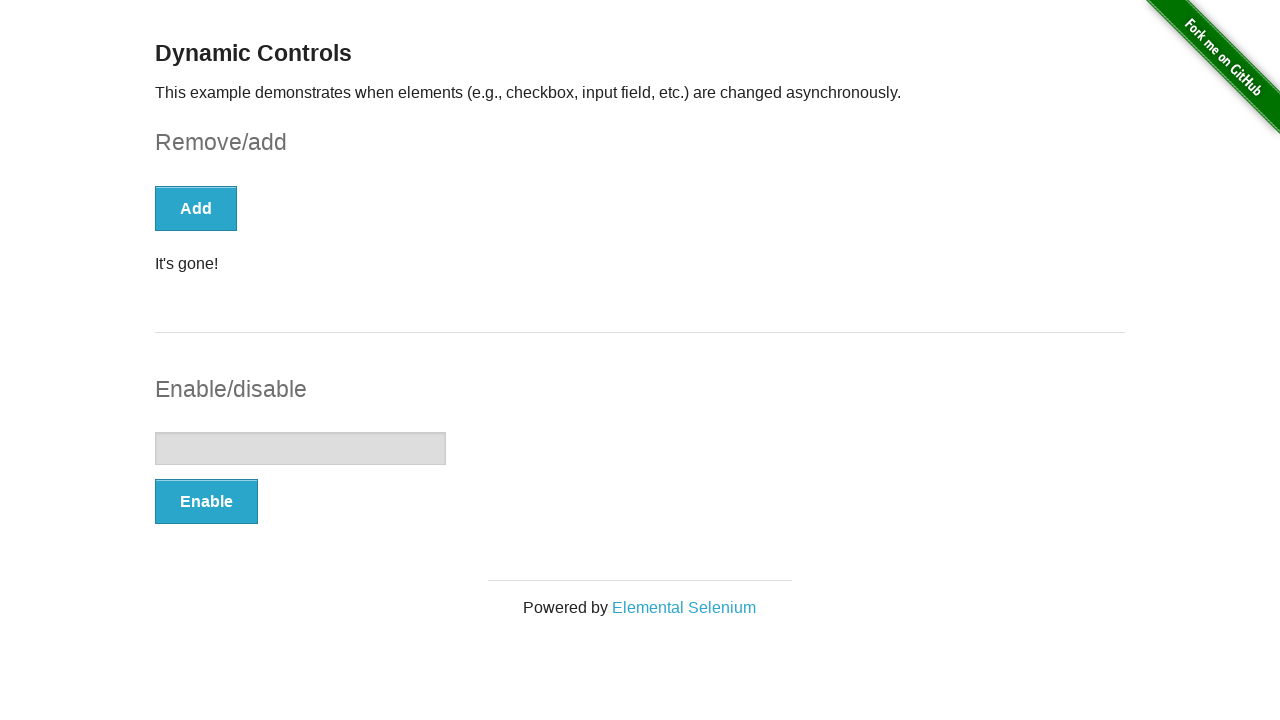

Clicked the Add button at (196, 208) on xpath=//button[text()='Add']
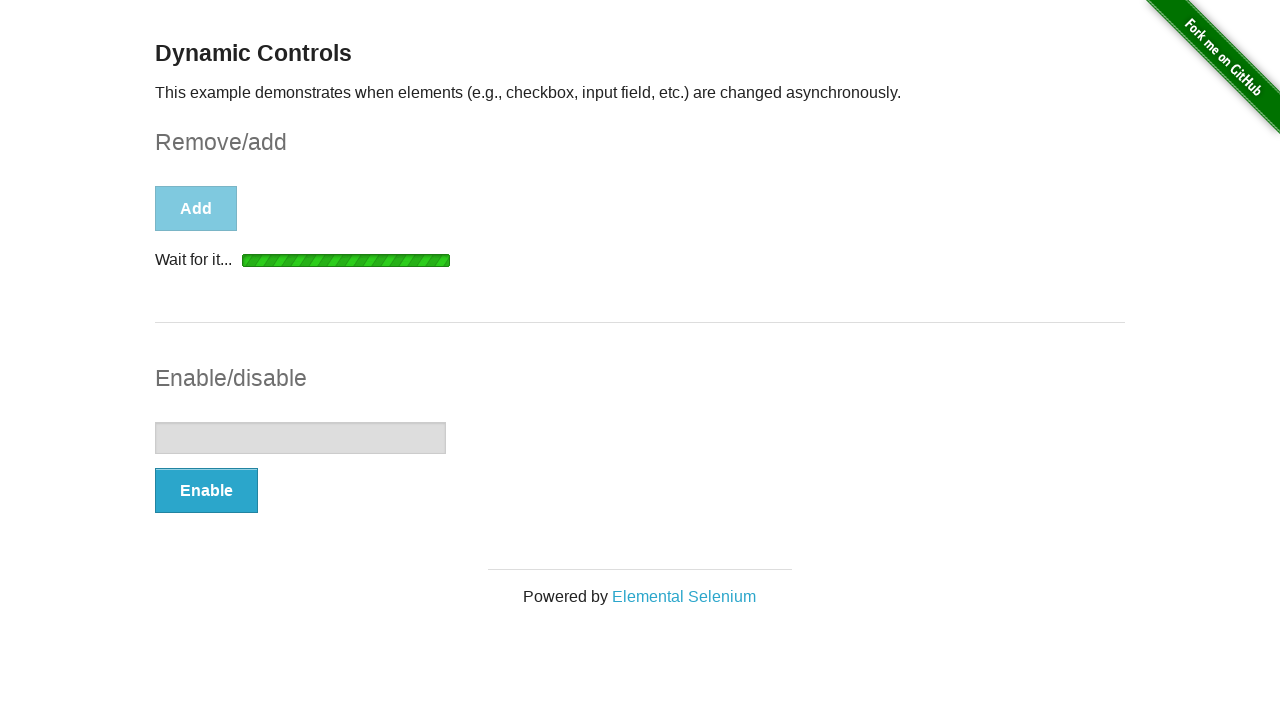

Confirmed checkbox reappeared after clicking Add
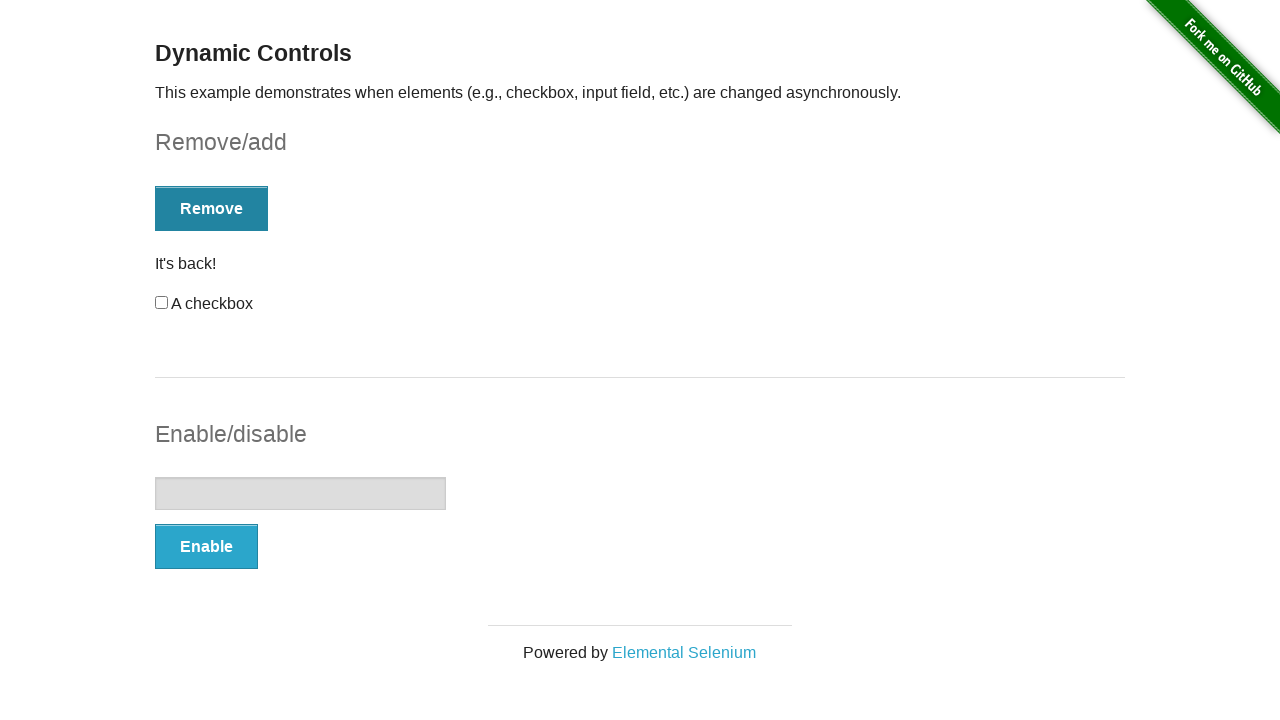

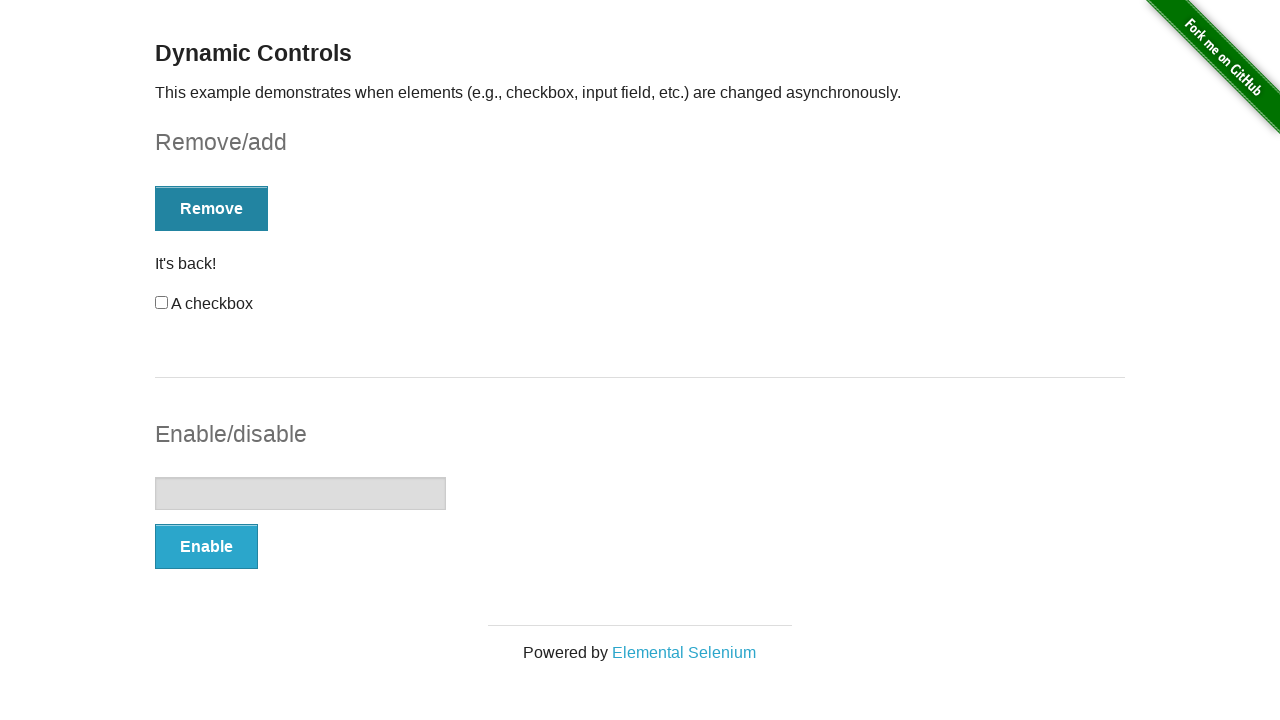